Tests the user registration flow by navigating from the login page to the registration page, filling in username, password, and confirm password fields, then submitting the registration form.

Starting URL: https://practice.expandtesting.com/login

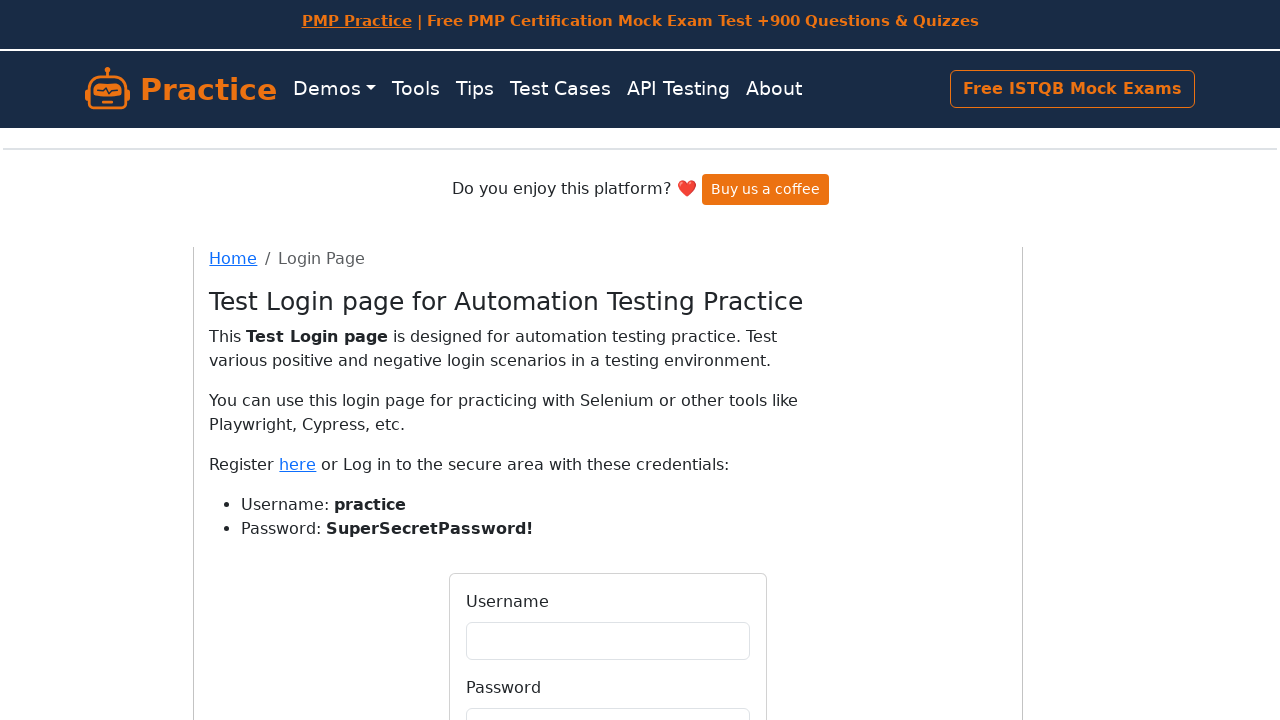

Clicked link to navigate to registration page at (298, 464) on a[href='/register']
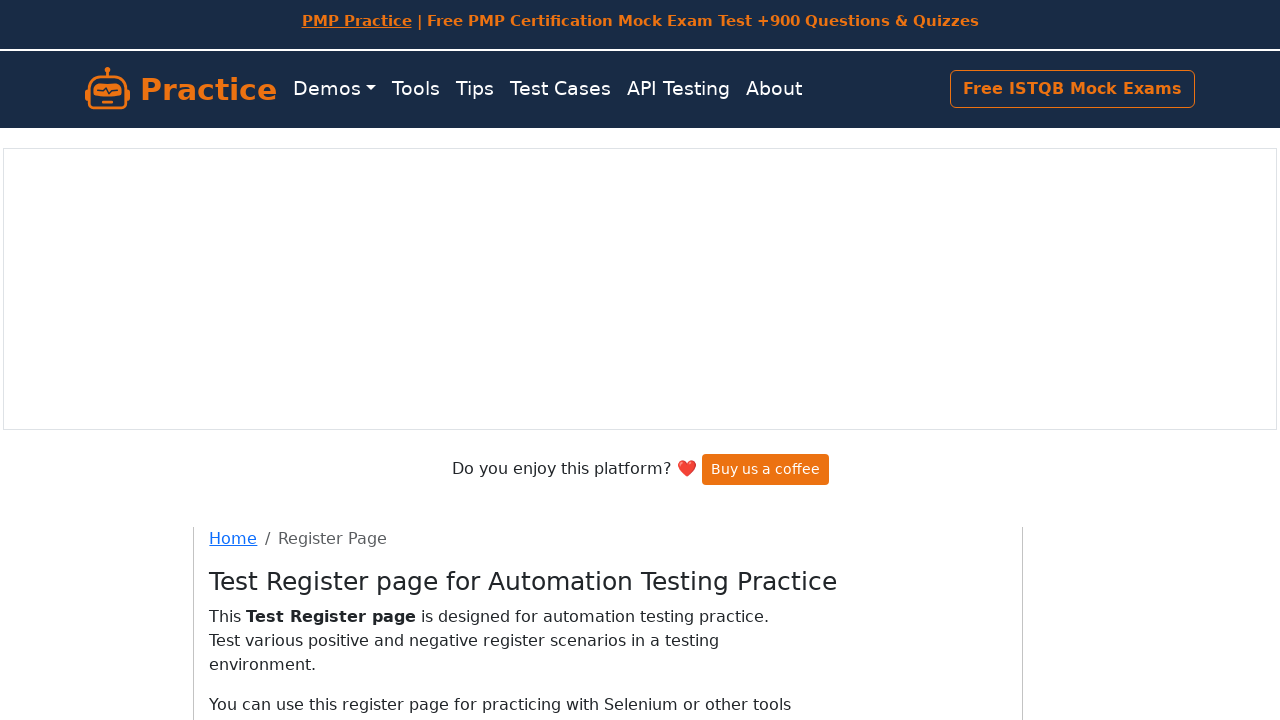

Registration form loaded and username field is visible
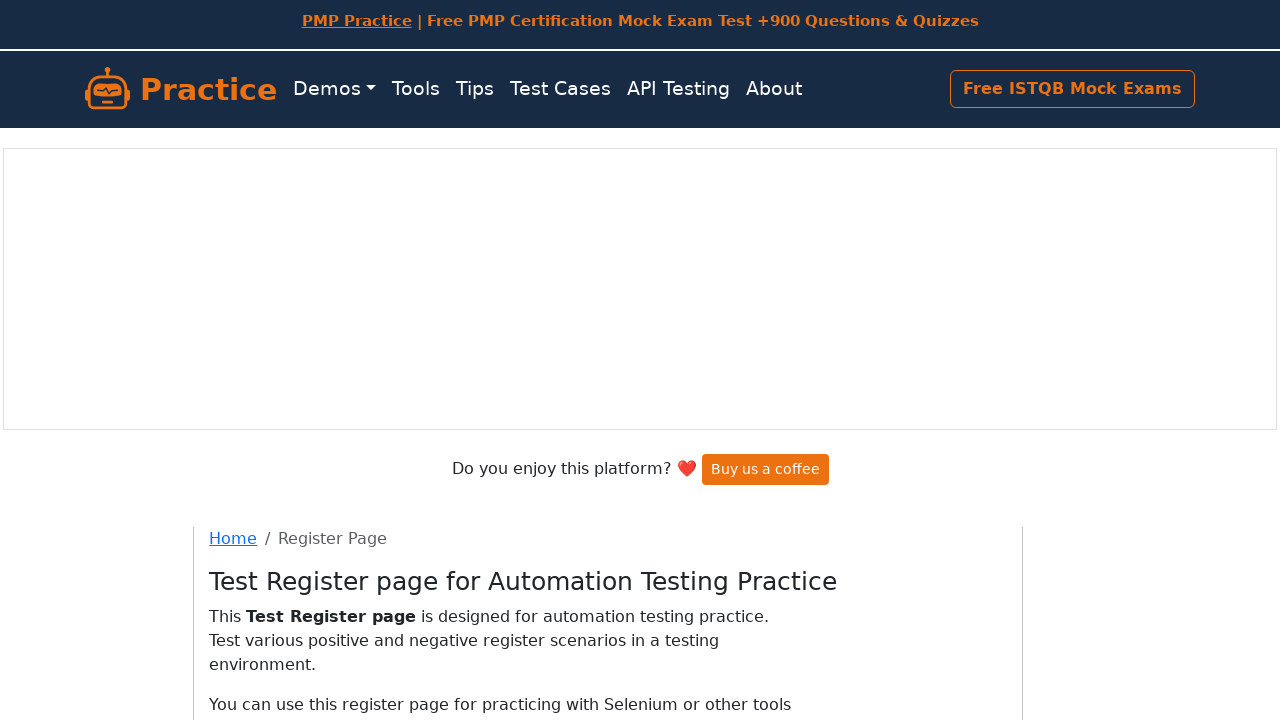

Entered username 'newuser2024' in username field on input[name='username']
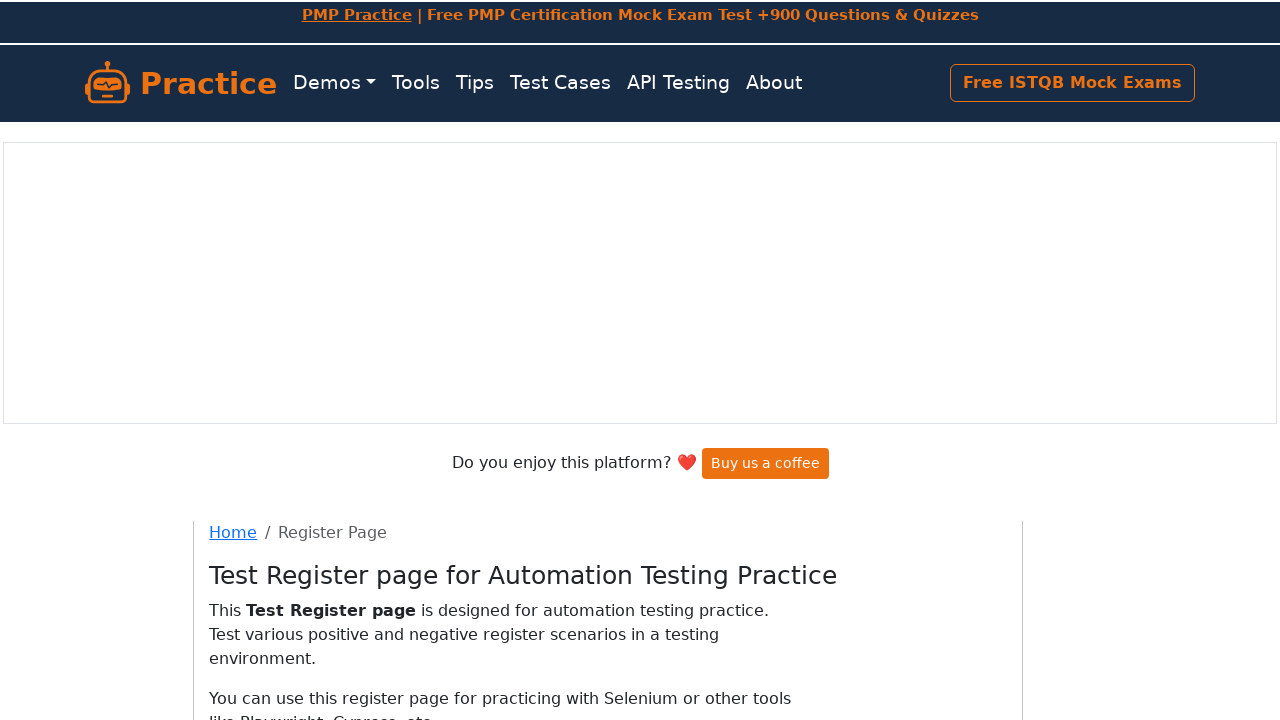

Entered password 'SecurePass123!' in password field on input[name='password']
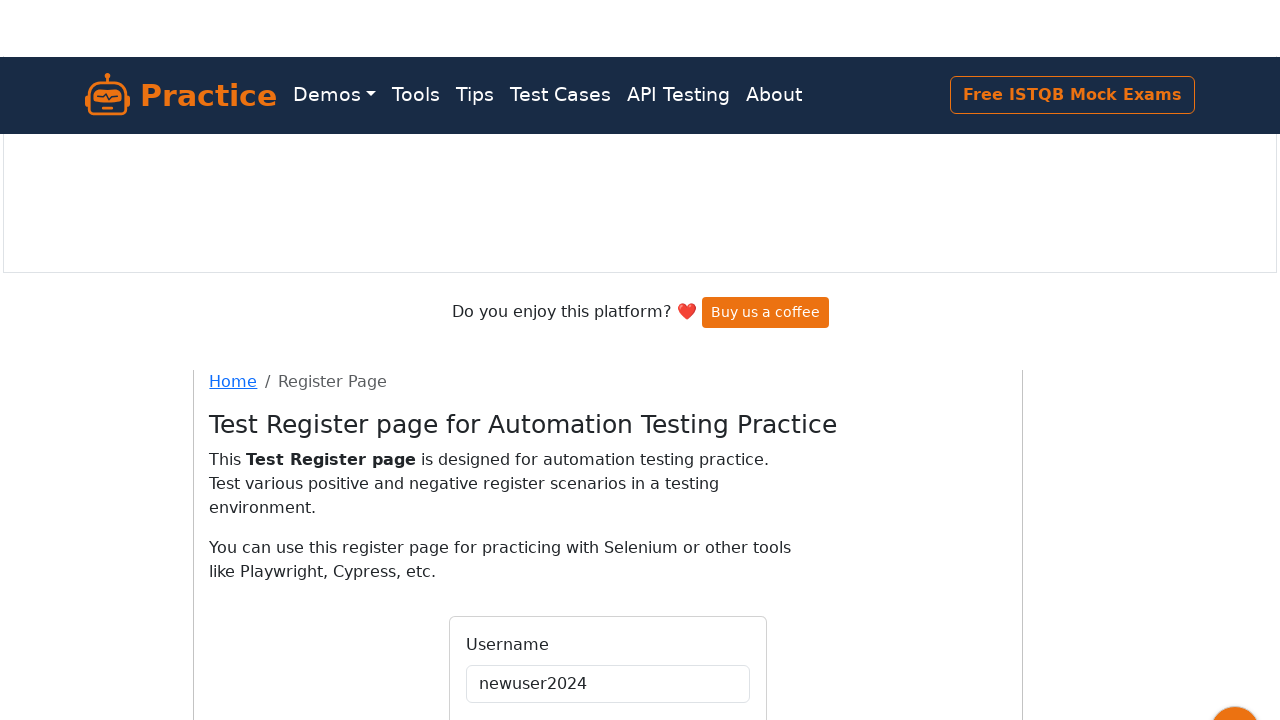

Entered password 'SecurePass123!' in confirm password field on input[name='confirmPassword']
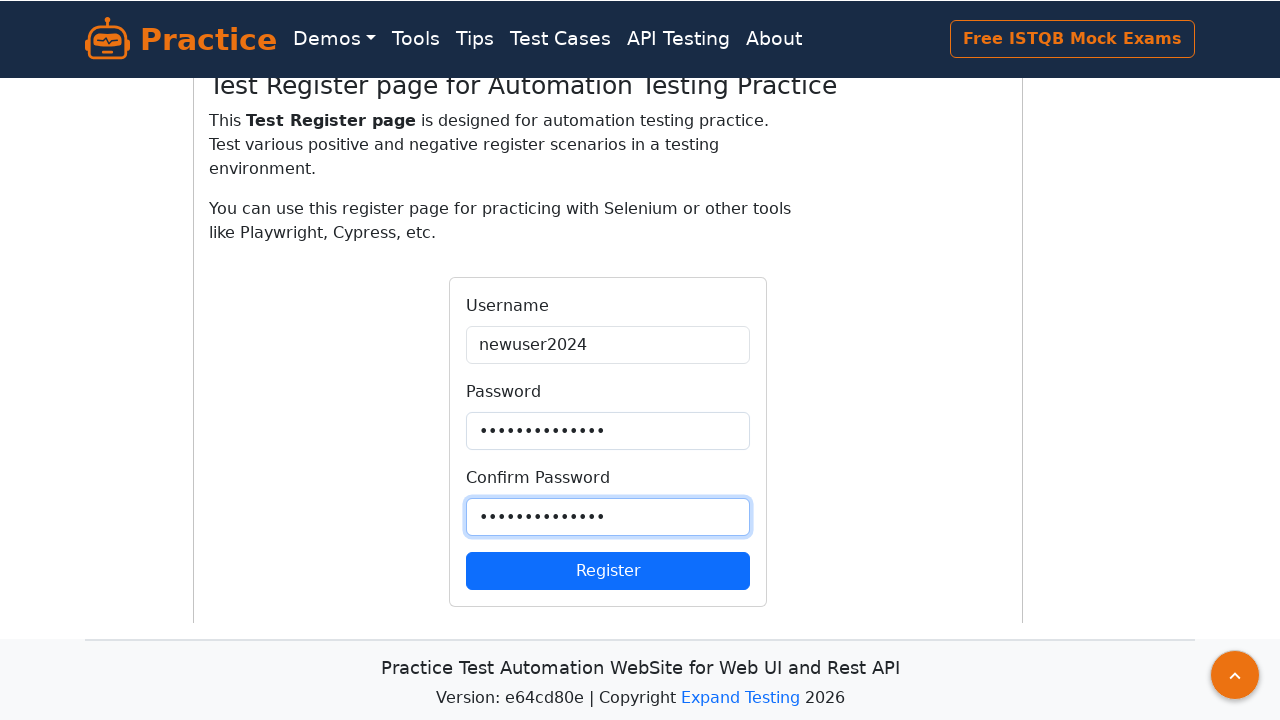

Clicked register button to submit registration form at (608, 570) on button.btn.btn-bg.btn-primary.d-block.w-100
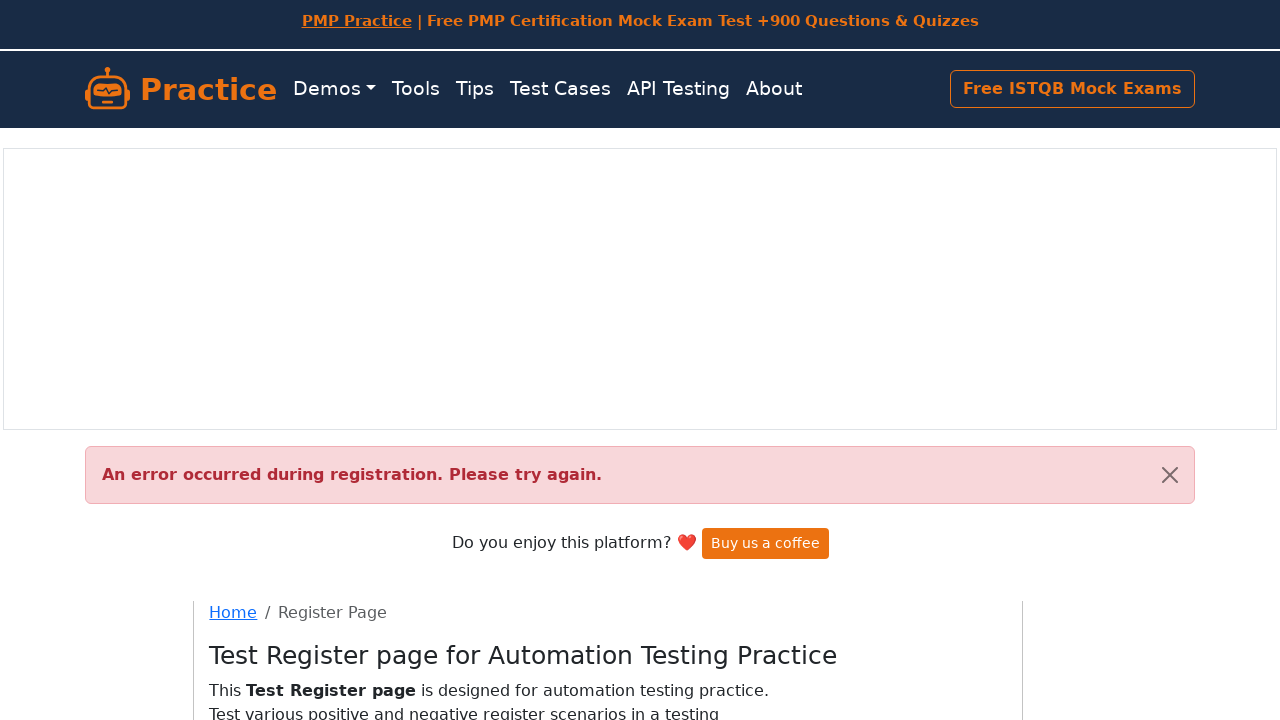

Registration submission completed and page network activity idle
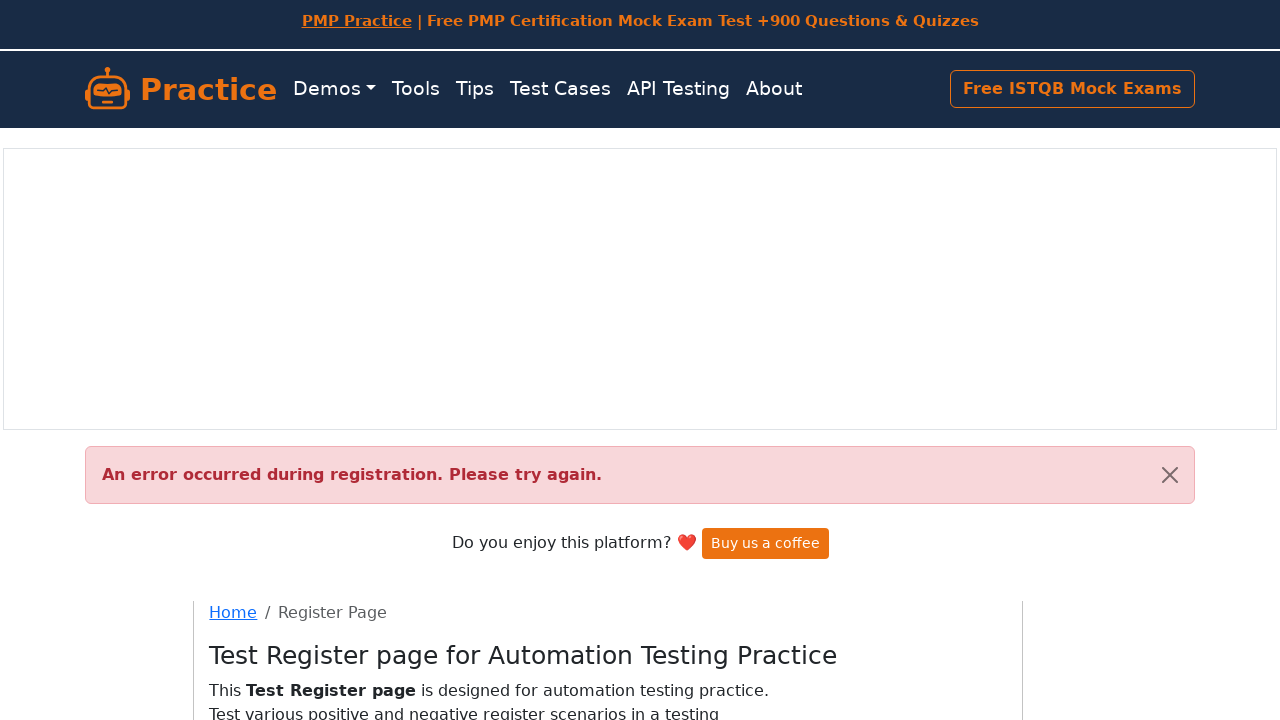

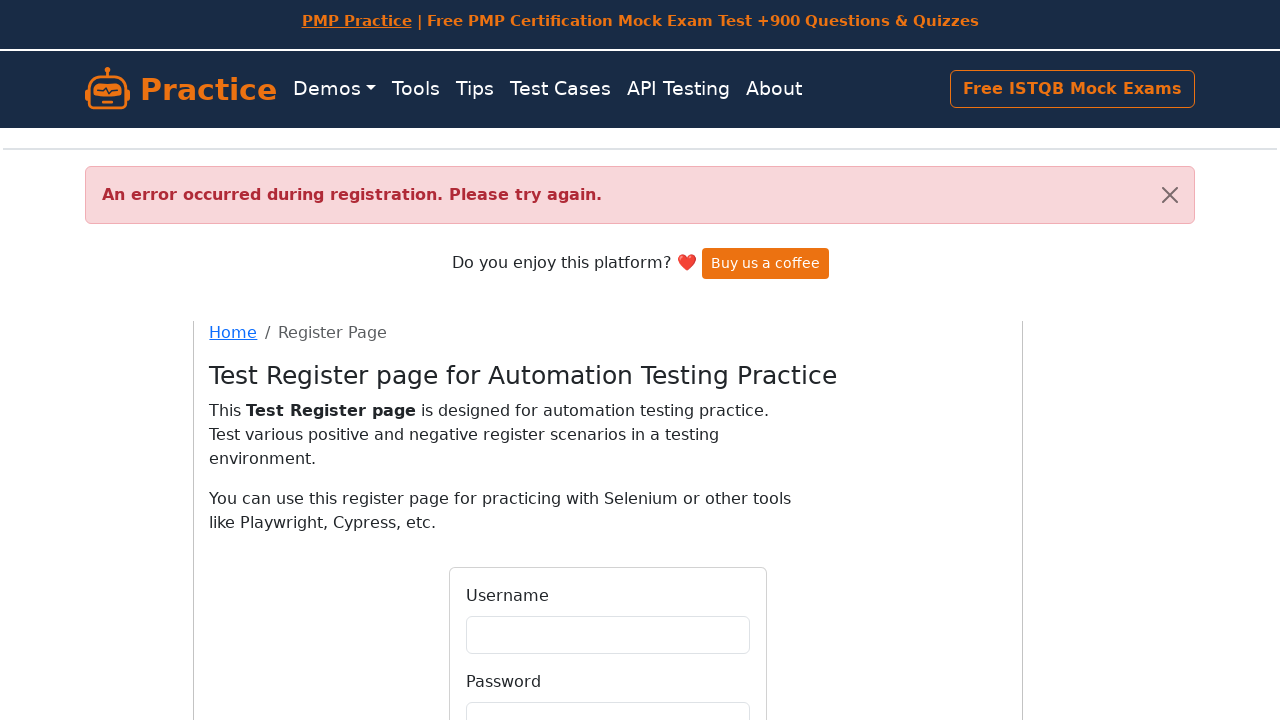